Tests locating and clicking an element by XPath selector, then verifies navigation to the success page

Starting URL: https://ultimateqa.com/simple-html-elements-for-automation/

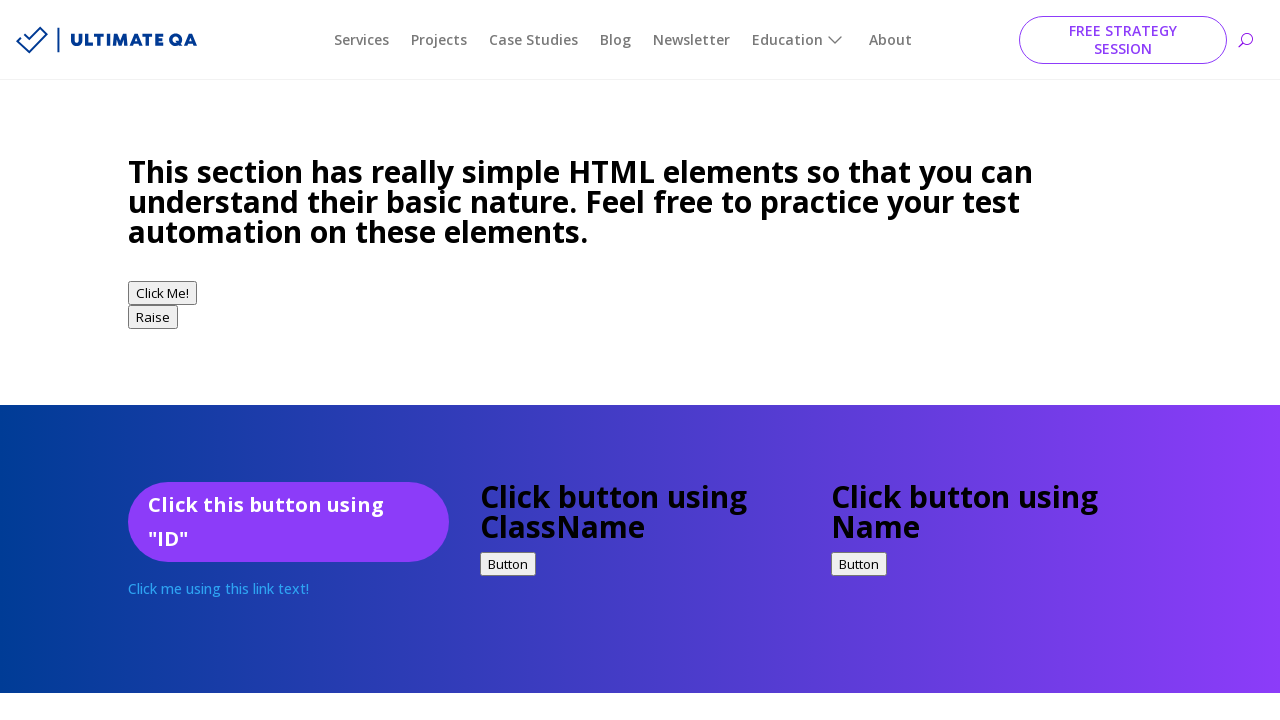

Clicked element with XPath selector //*[@id='simpleElementsLink'] at (169, 361) on xpath=//*[@id='simpleElementsLink']
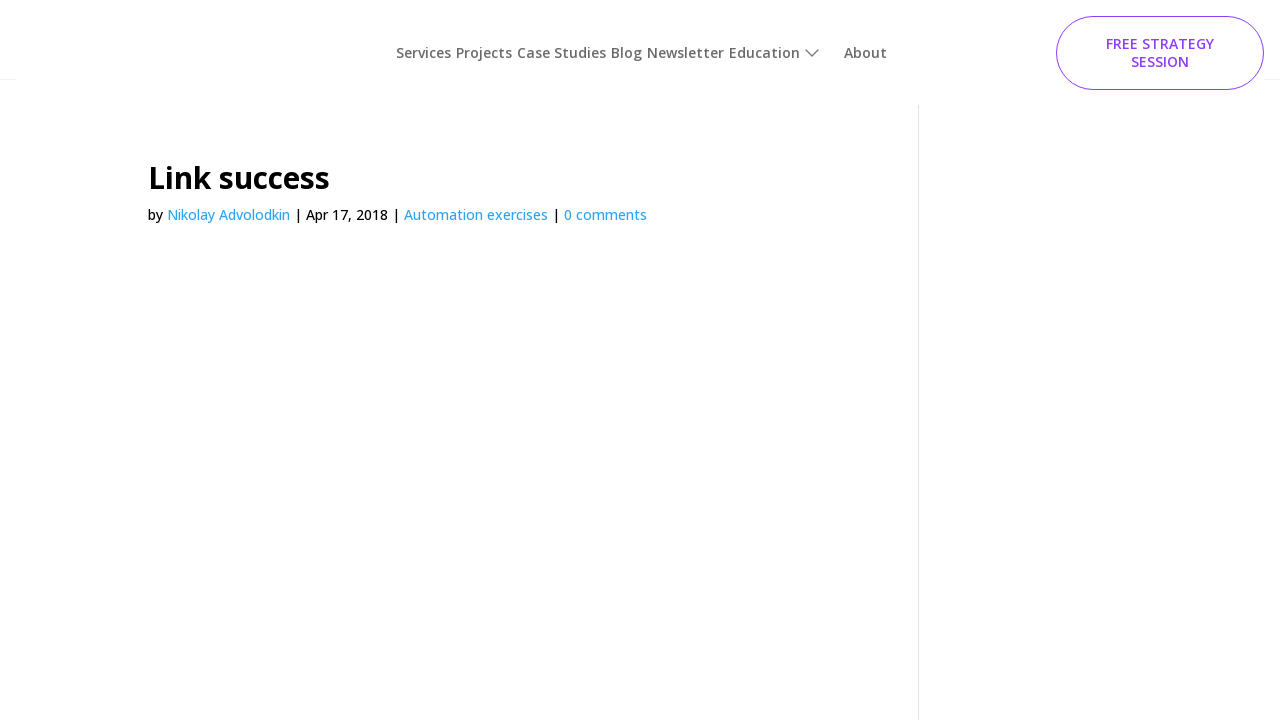

Waited for page to reach domcontentloaded state
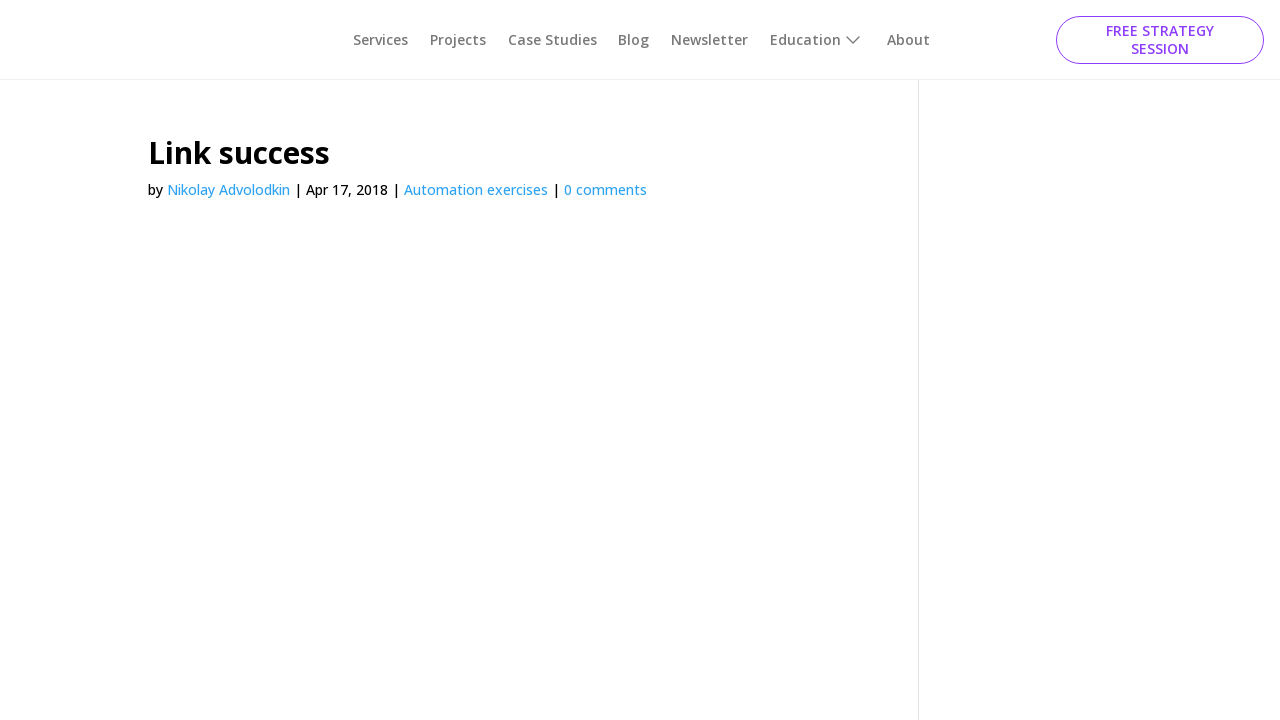

Verified page title is 'Link success - Ultimate QA'
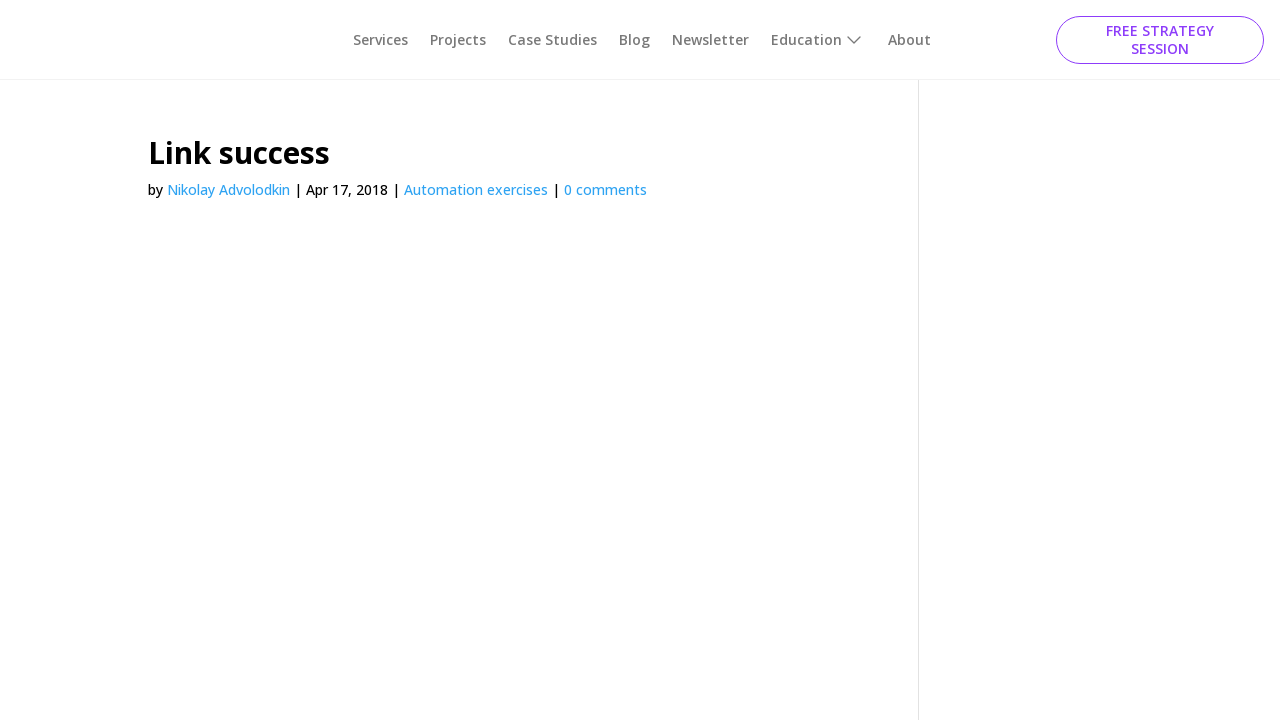

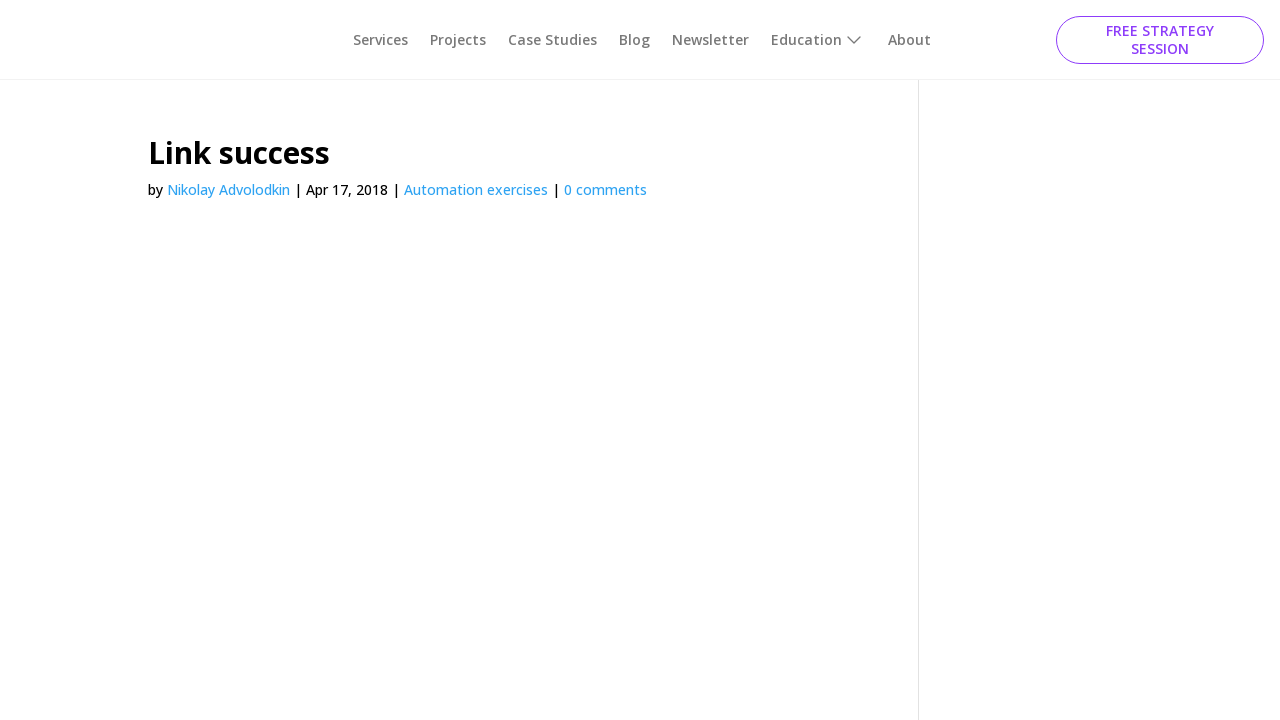